Tests an e-commerce checkout flow on GreenKart by adding vegetables (Broccoli, Tomato, Beetroot) to cart, proceeding through checkout, selecting India as delivery country, and completing the order placement.

Starting URL: https://rahulshettyacademy.com/seleniumPractise/#/

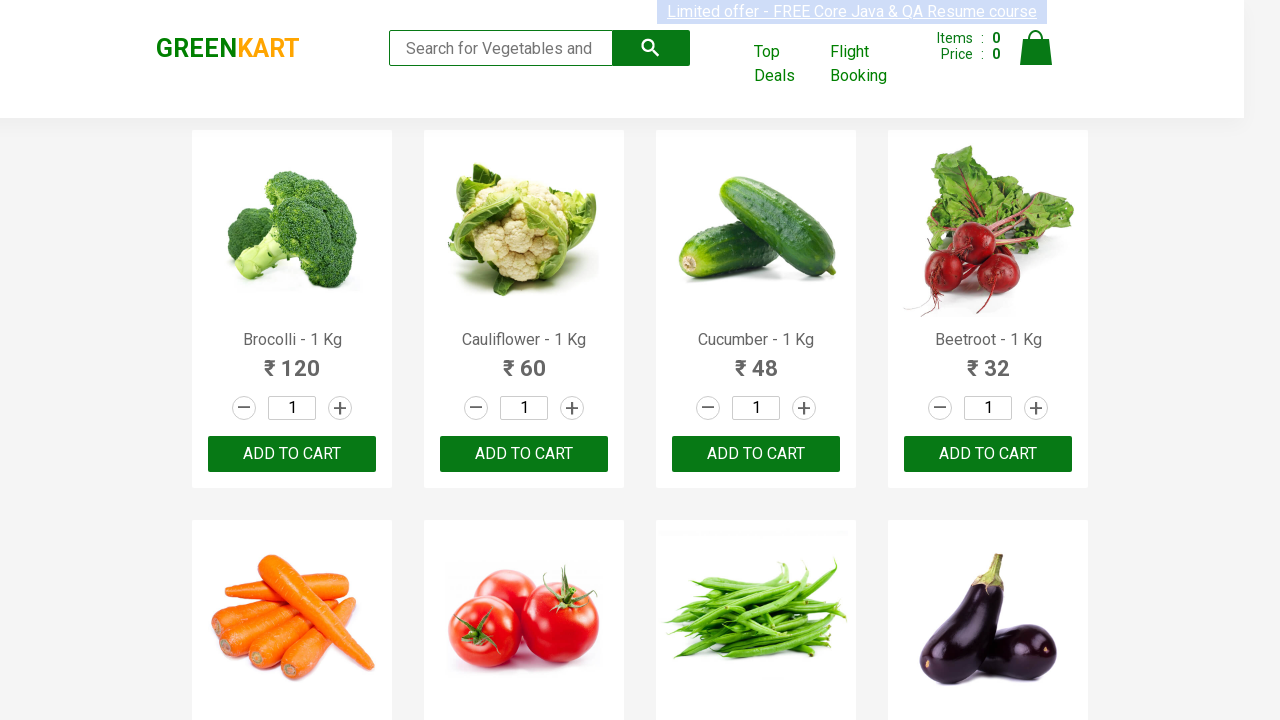

Waited for GreenKart page to load
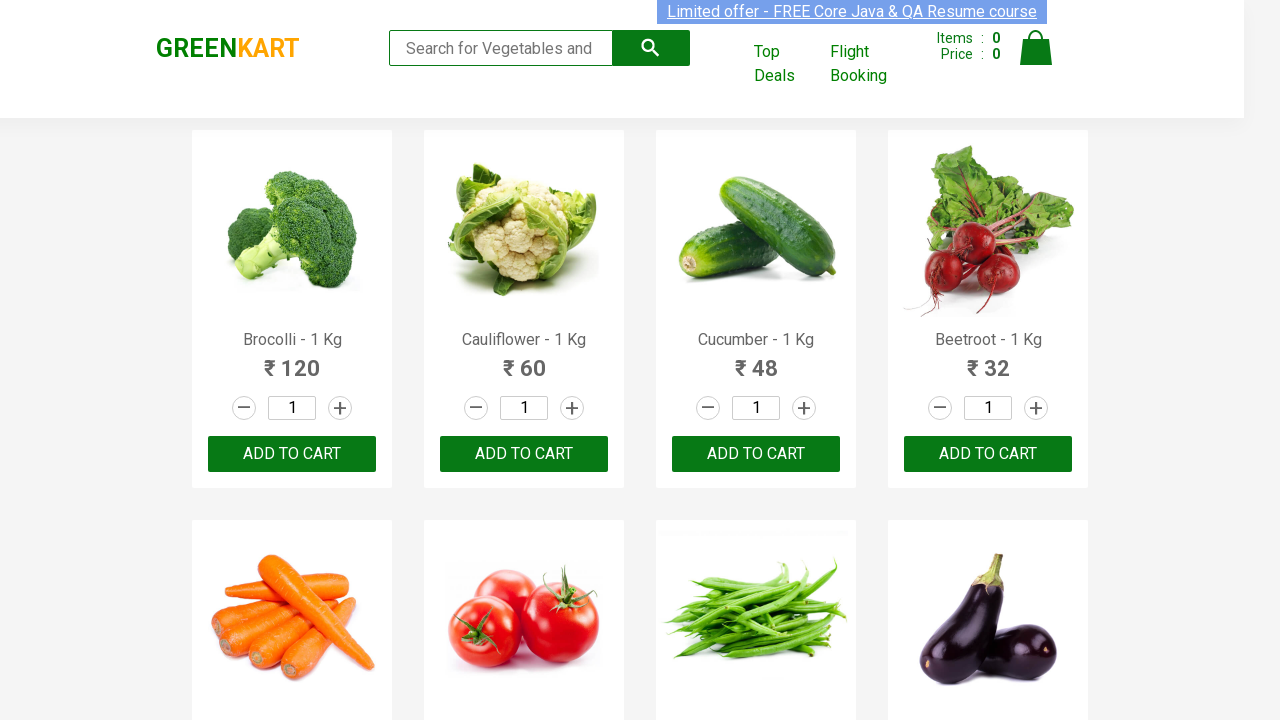

Added Broccoli to cart at (292, 454) on xpath=//h4[contains(text(),'Brocolli')]//following-sibling::div/button
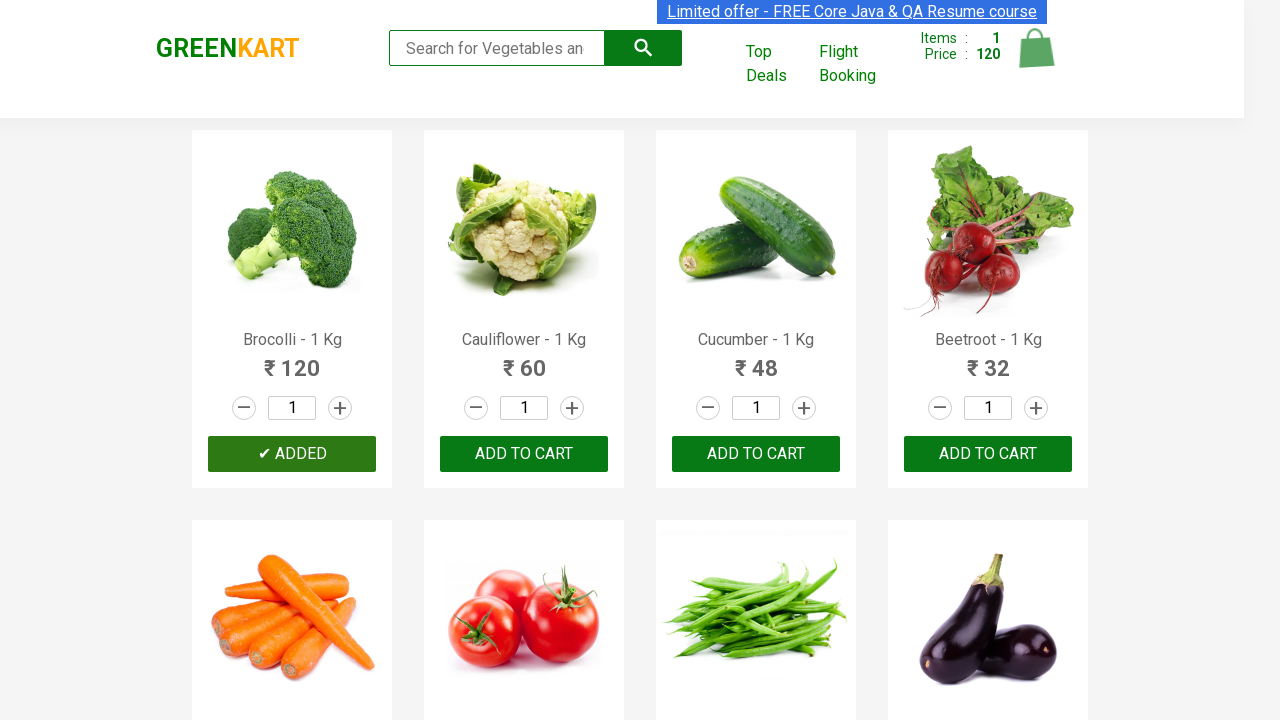

Added Tomato to cart at (524, 360) on xpath=//h4[contains(text(),'Tomato')]//following-sibling::div/button
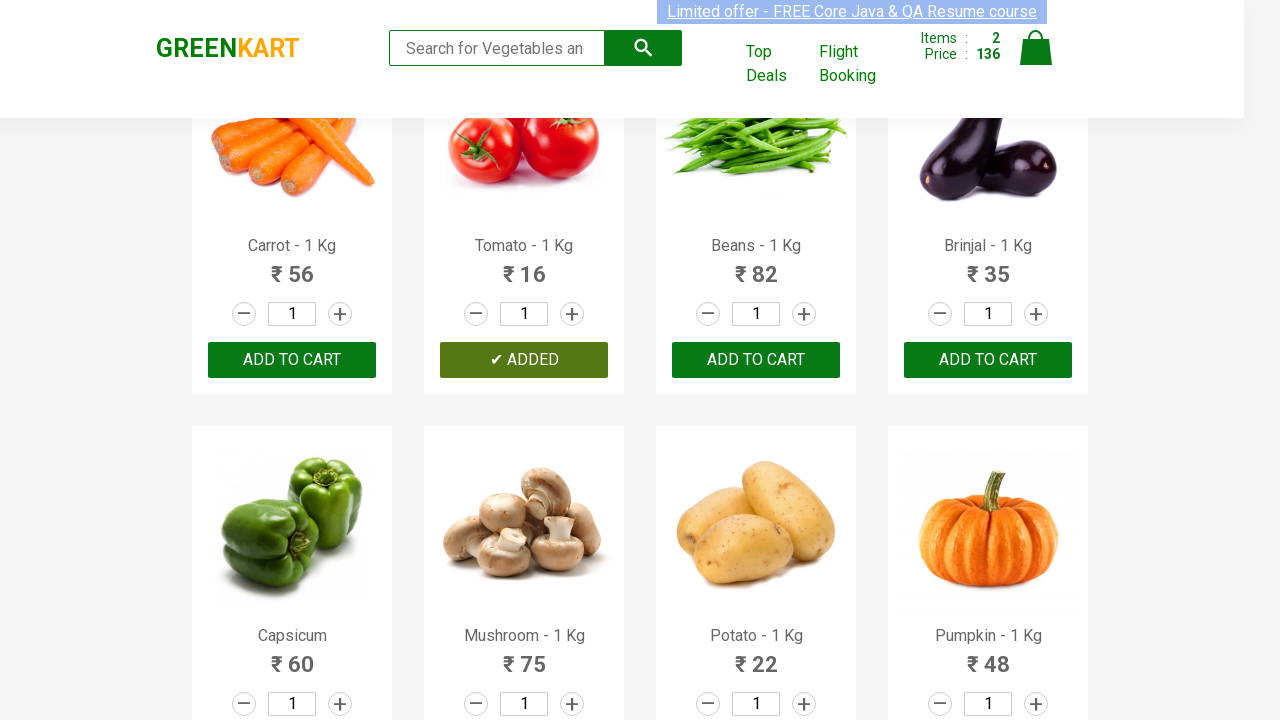

Added Beetroot to cart at (988, 360) on xpath=//h4[contains(text(),'Beetroot')]//following-sibling::div/button
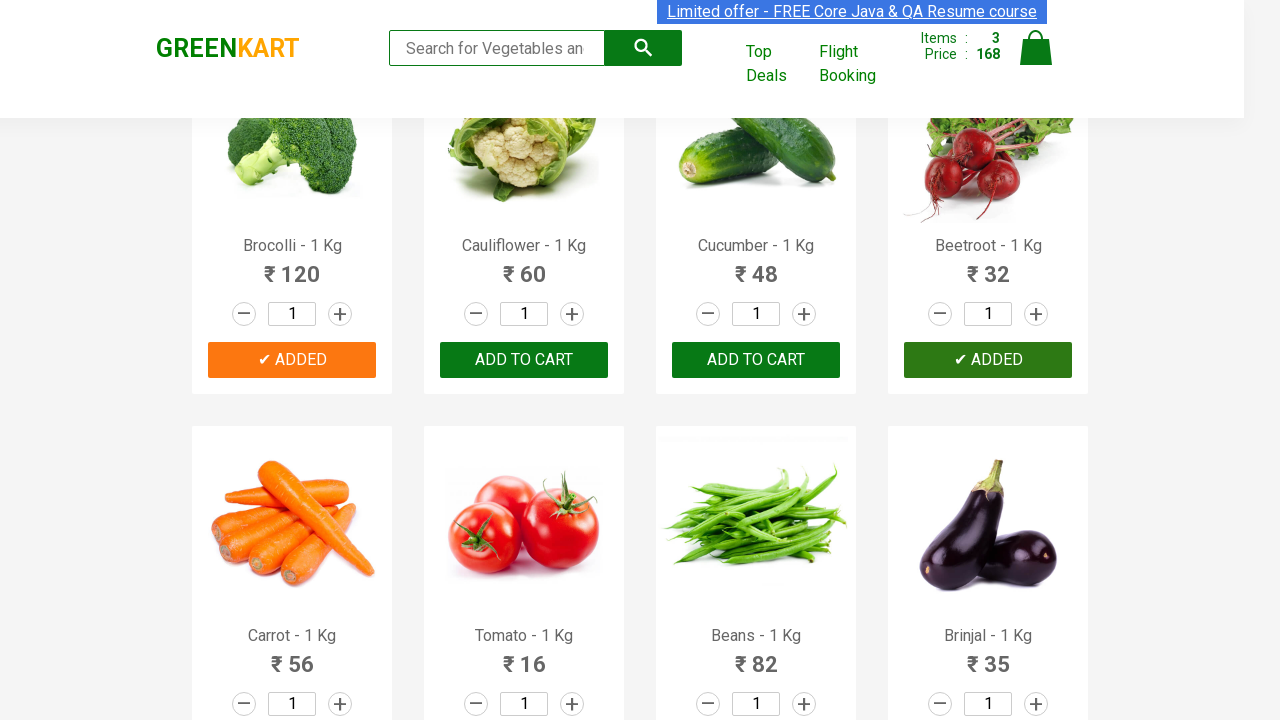

Clicked cart icon to view cart at (1036, 59) on xpath=//a[contains(@class,'cart-icon')]
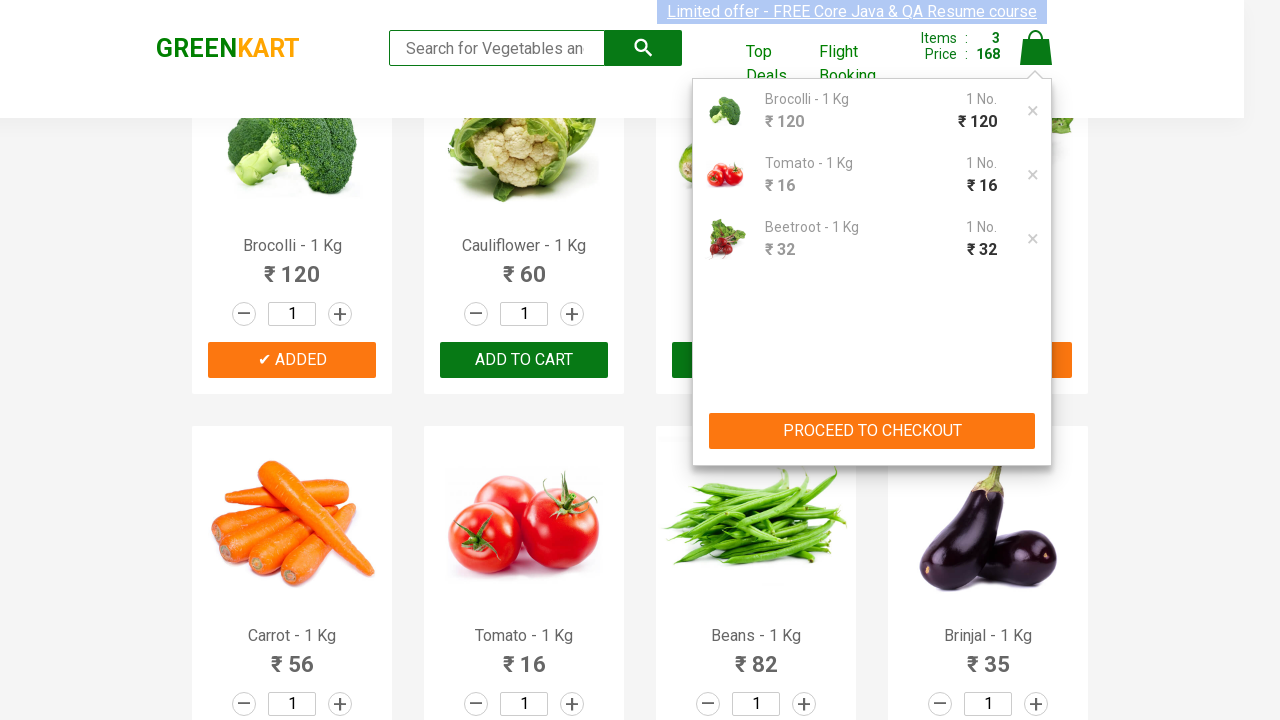

Clicked PROCEED TO CHECKOUT button at (872, 431) on xpath=//div[contains(@class,'action-block')]/button[text()='PROCEED TO CHECKOUT'
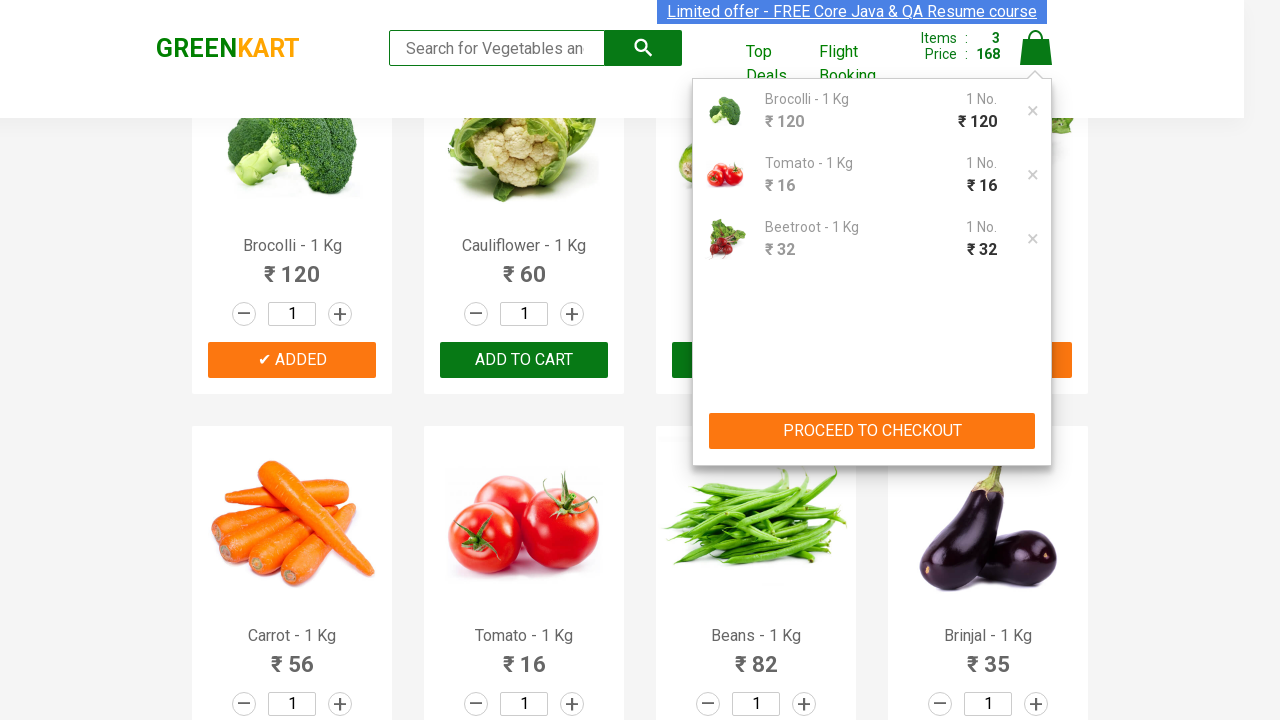

Waited for checkout page to load
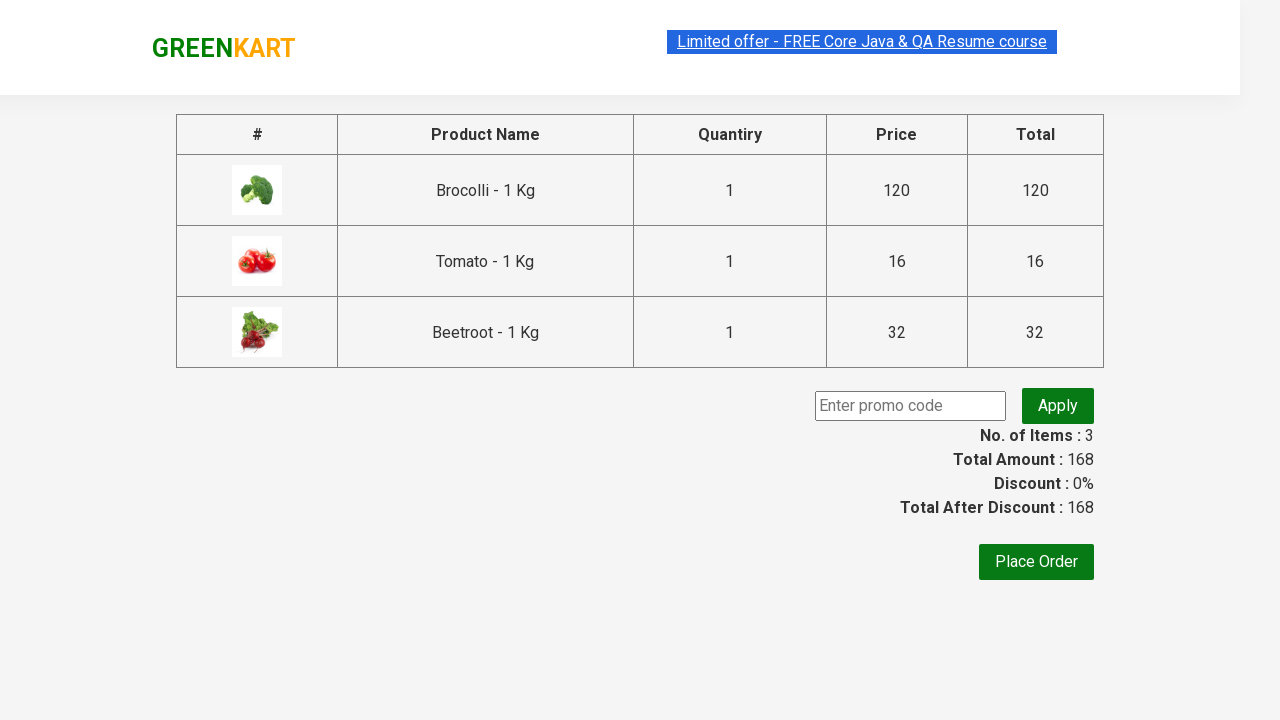

Clicked Place Order button at (1036, 562) on xpath=//button[normalize-space()='Place Order']
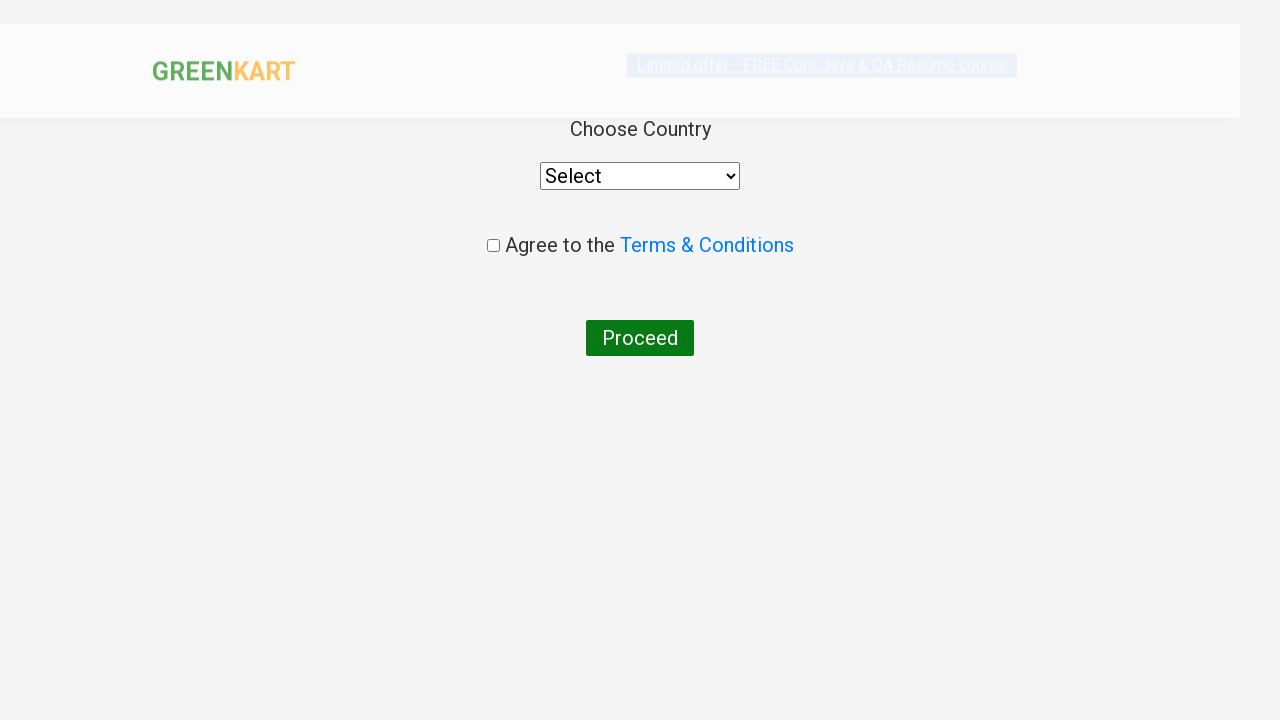

Waited for delivery country selection page to load
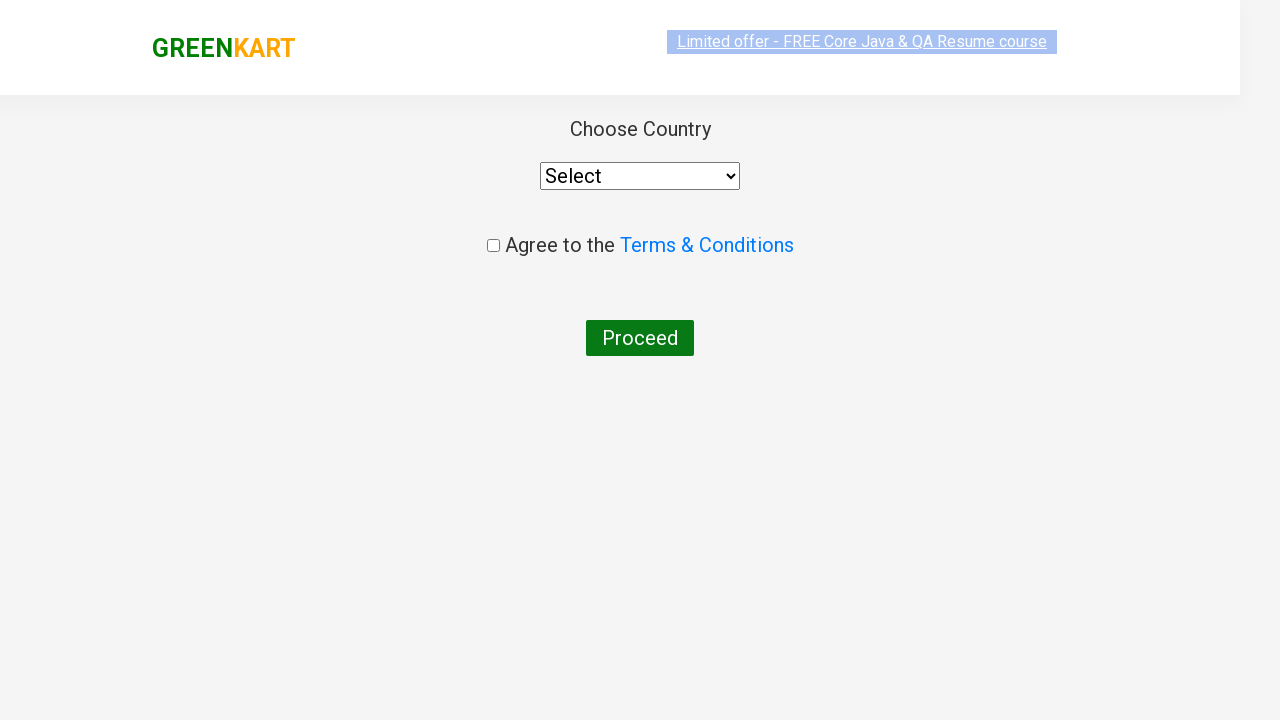

Selected India as delivery country on //div[@class='wrapperTwo']//div//select
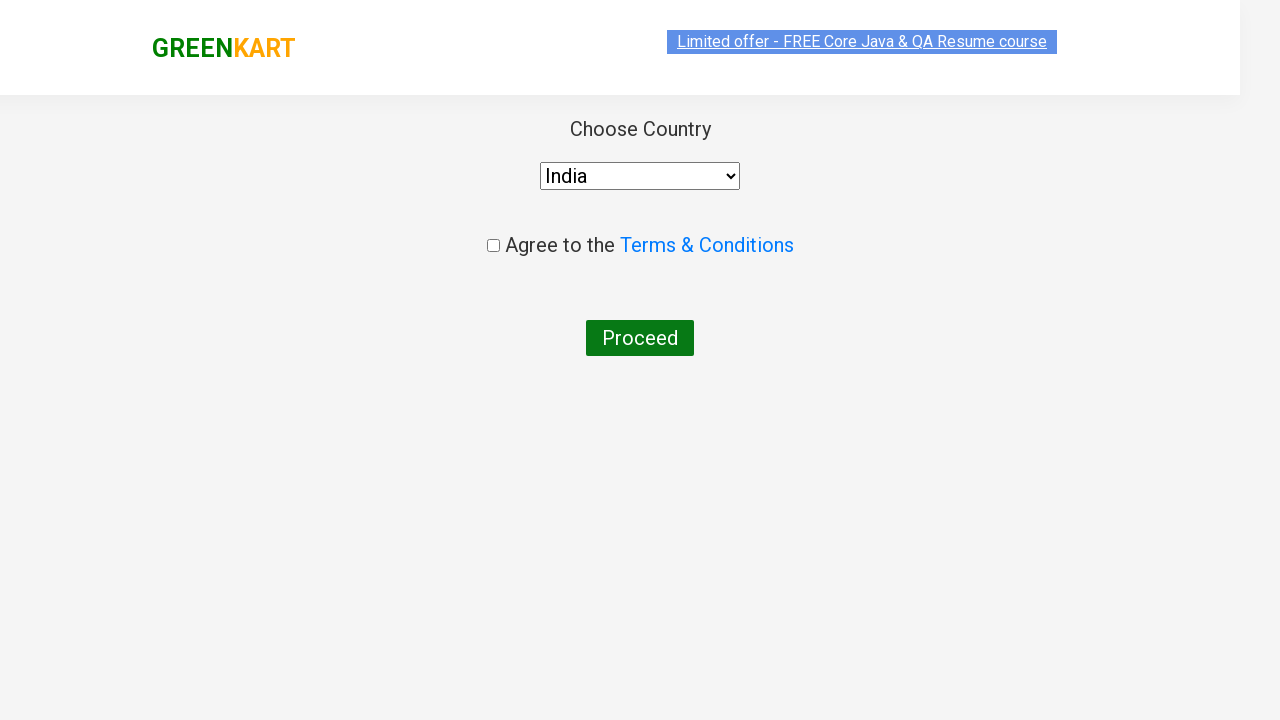

Checked terms and conditions checkbox at (493, 246) on xpath=//input[contains(@type,'checkbox')]
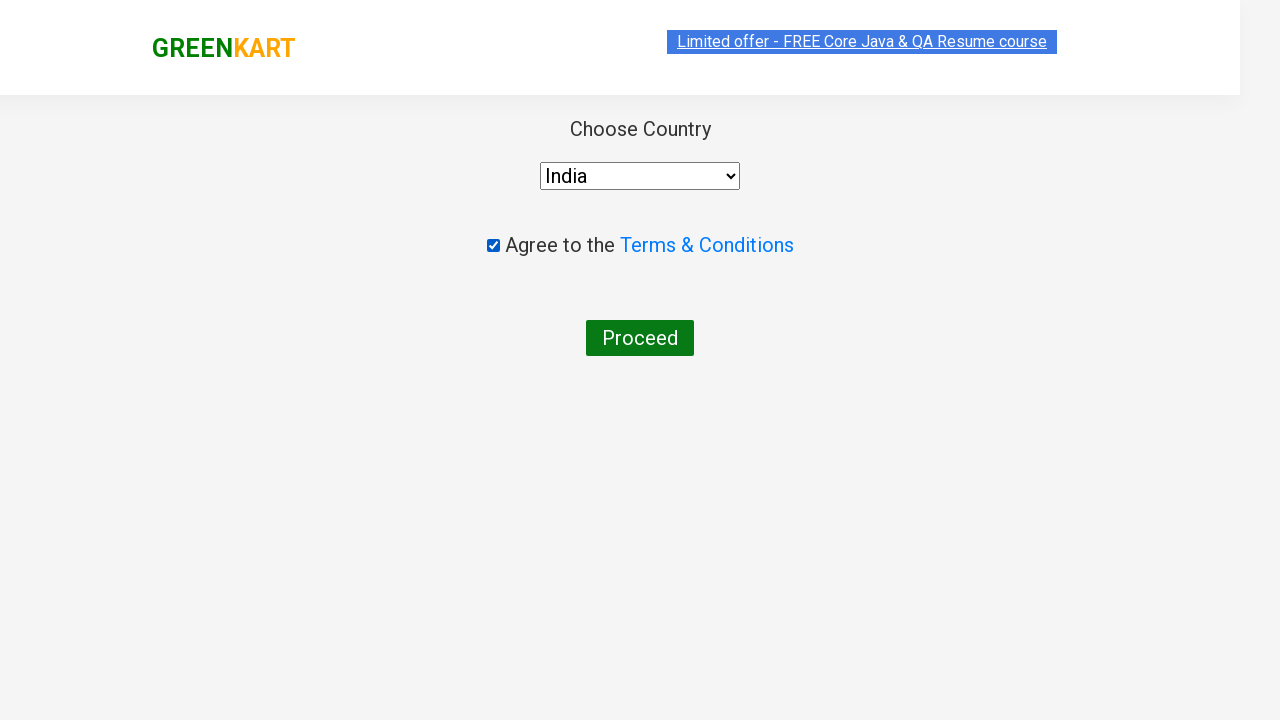

Clicked final Proceed button to confirm order at (640, 338) on xpath=//div//button
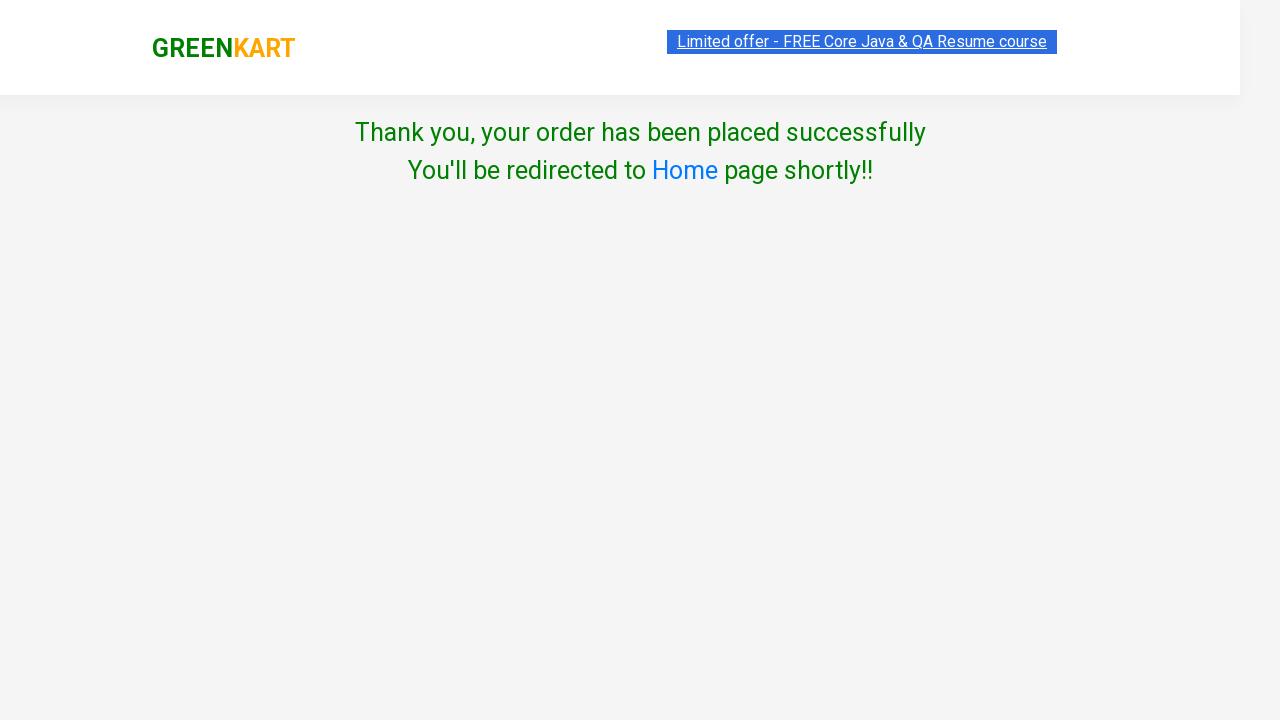

Waited for order confirmation message
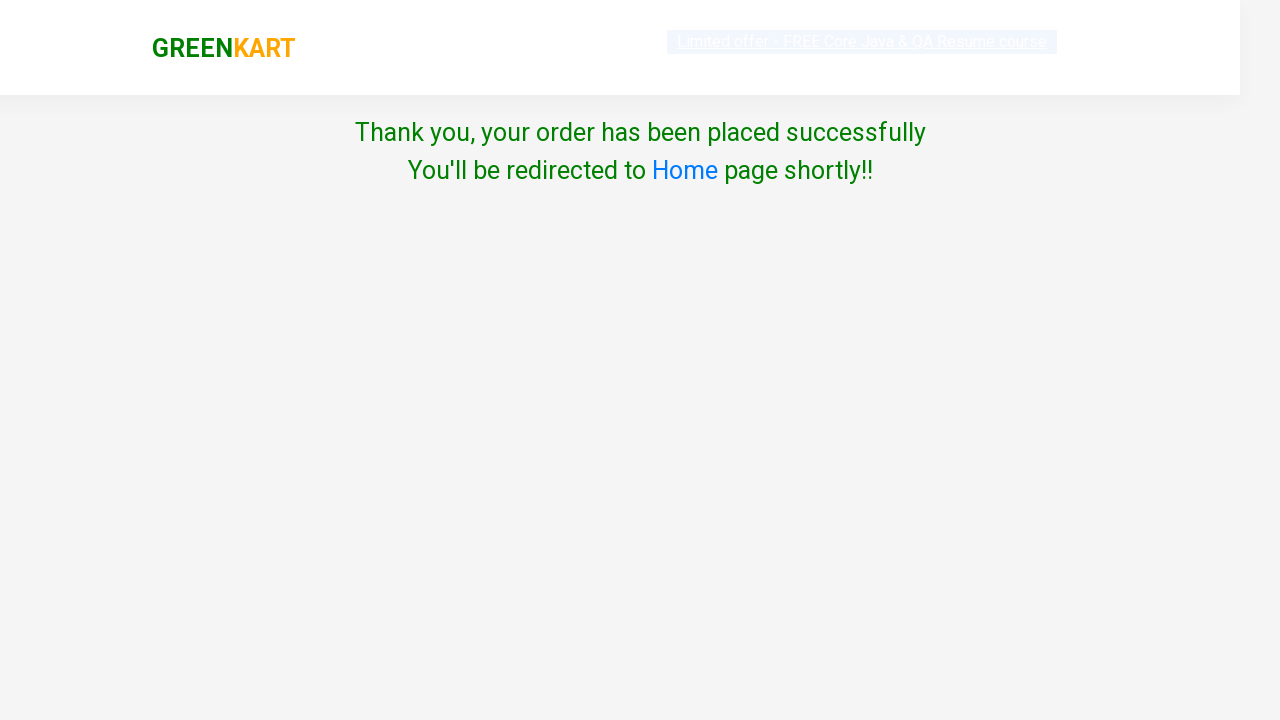

Order confirmation message displayed successfully
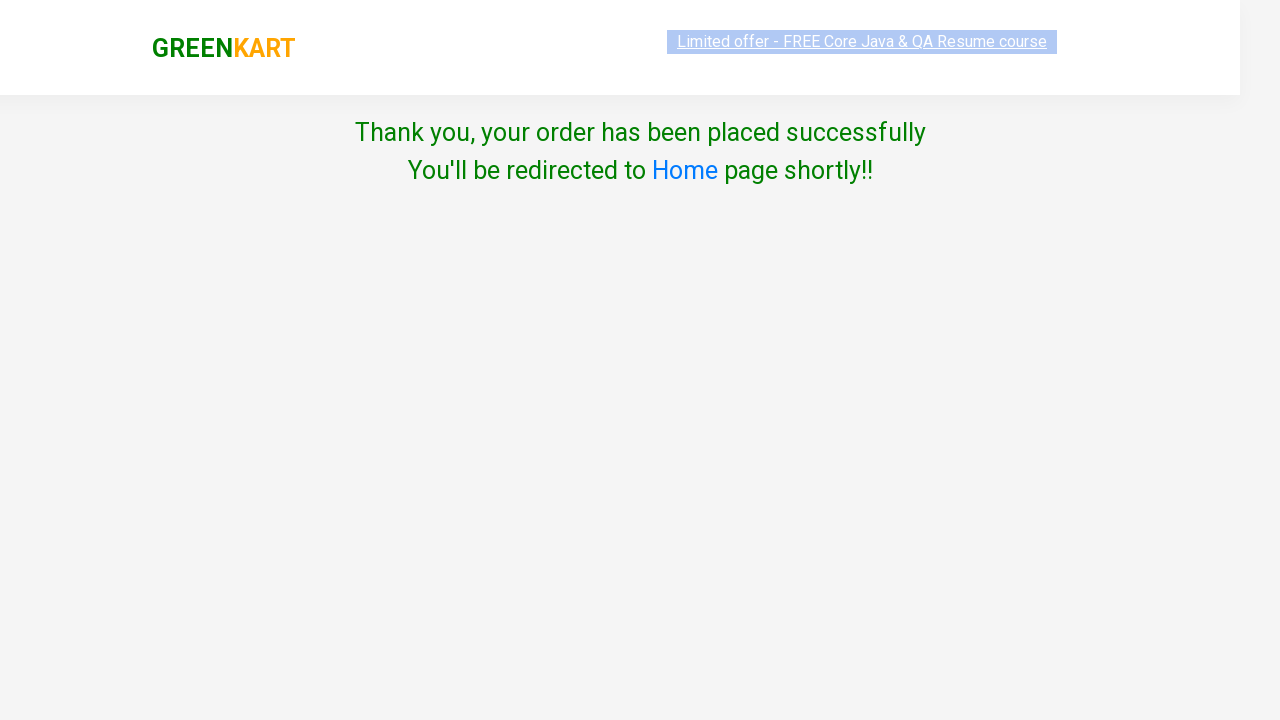

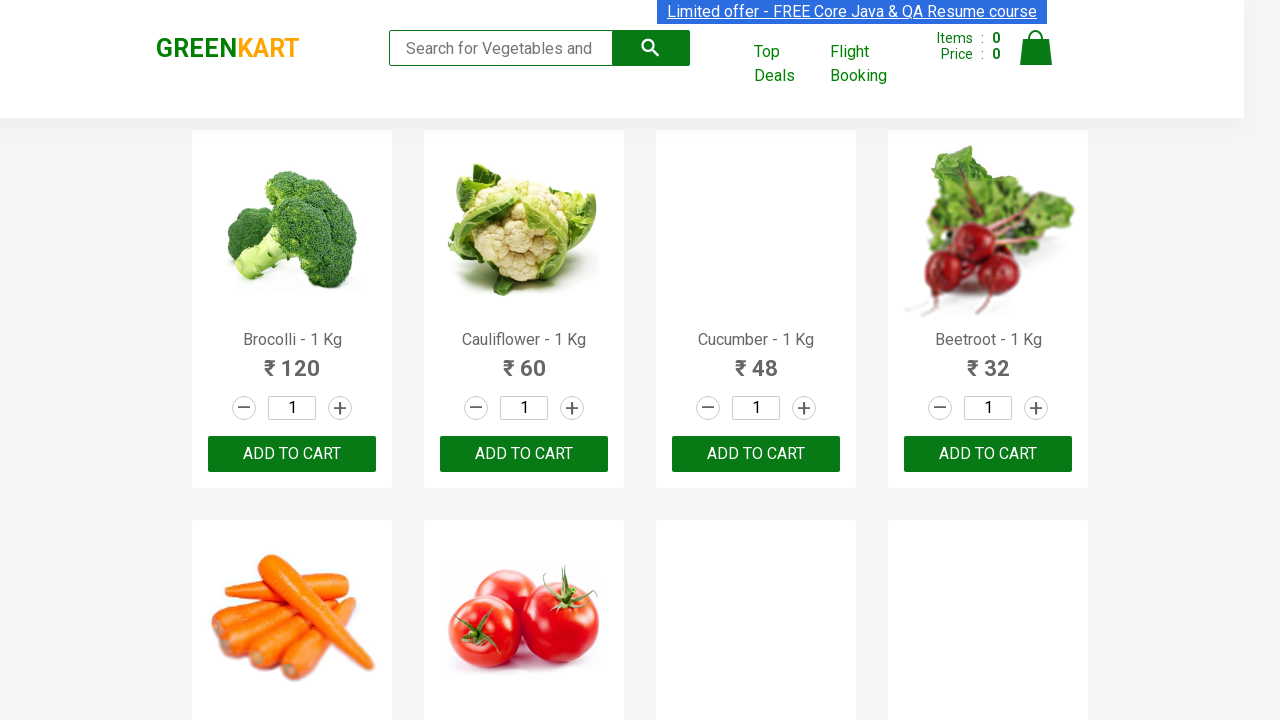